Tests a prompt alert by clicking a button, entering text in the prompt, and accepting it

Starting URL: https://demoqa.com/alerts

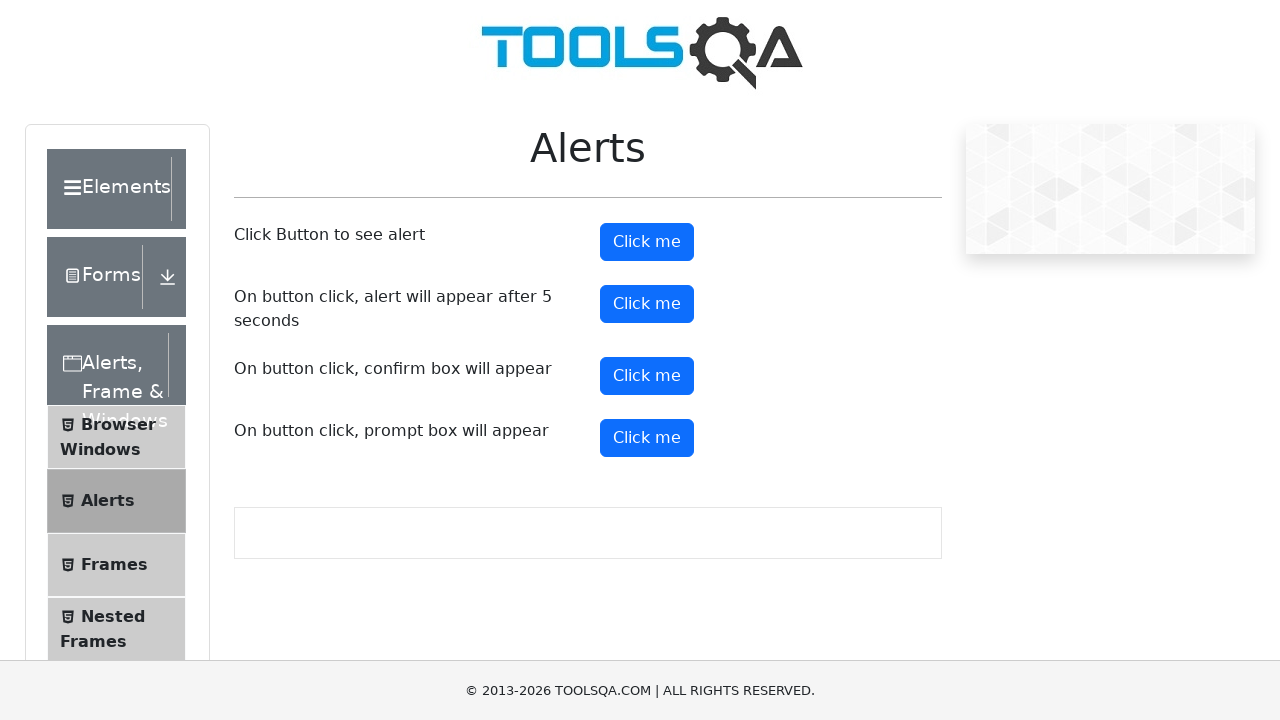

Set up dialog handler to accept prompt with 'test input text'
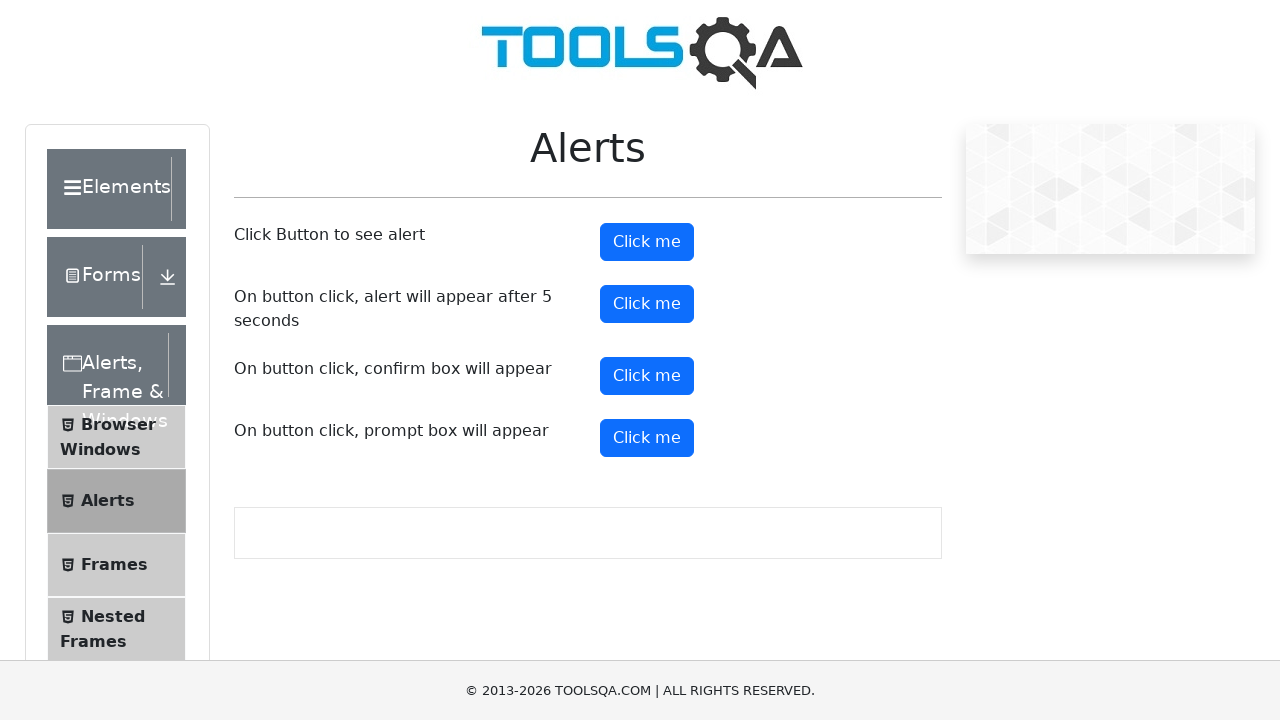

Clicked prompt alert button at (647, 438) on #promtButton
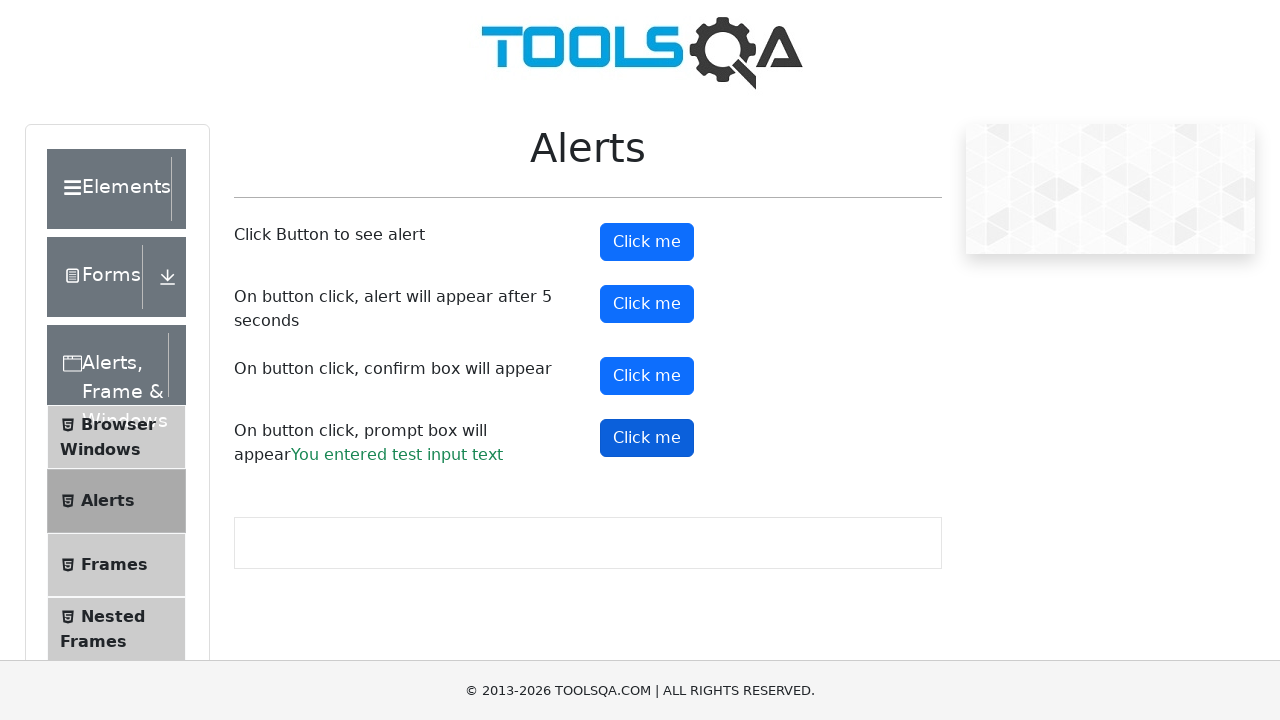

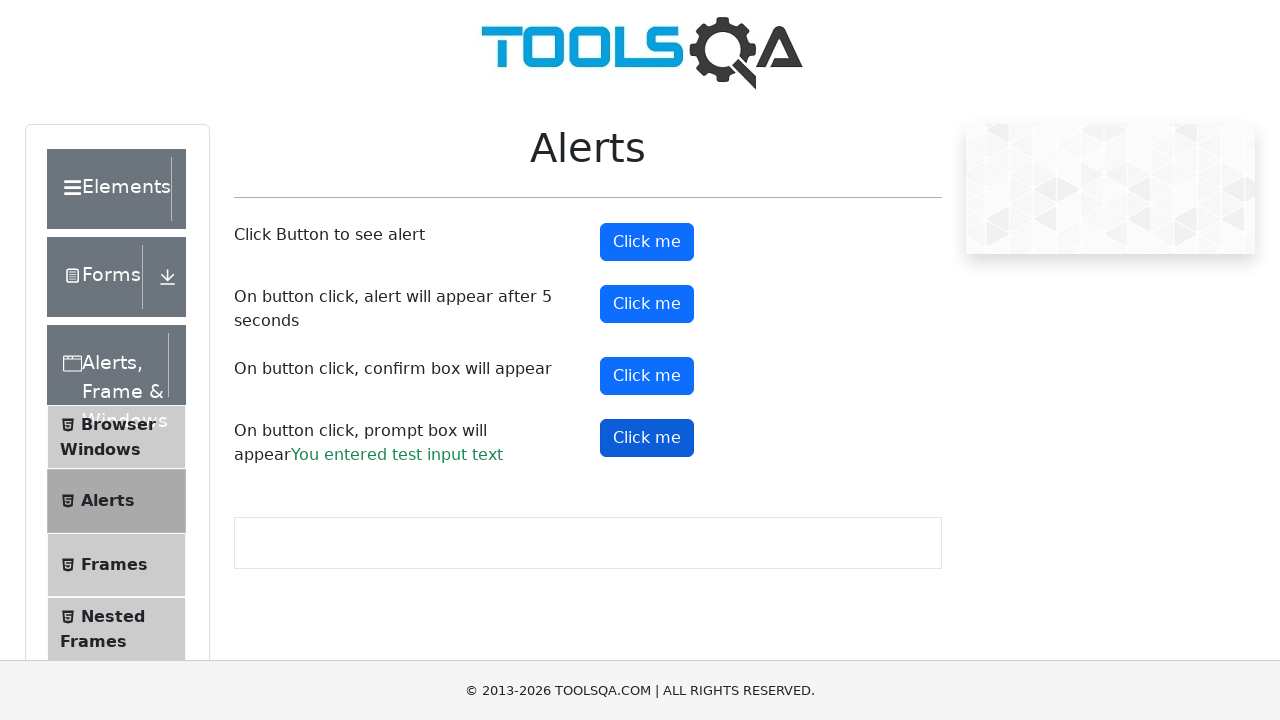